Tests a multi-select list editor on a DevExpress demo page by locating list options and searching for a specific item ("QWERTY keyboard") in the list.

Starting URL: http://demos.devexpress.com/aspxeditorsdemos/ListEditors/MultiSelect.aspx

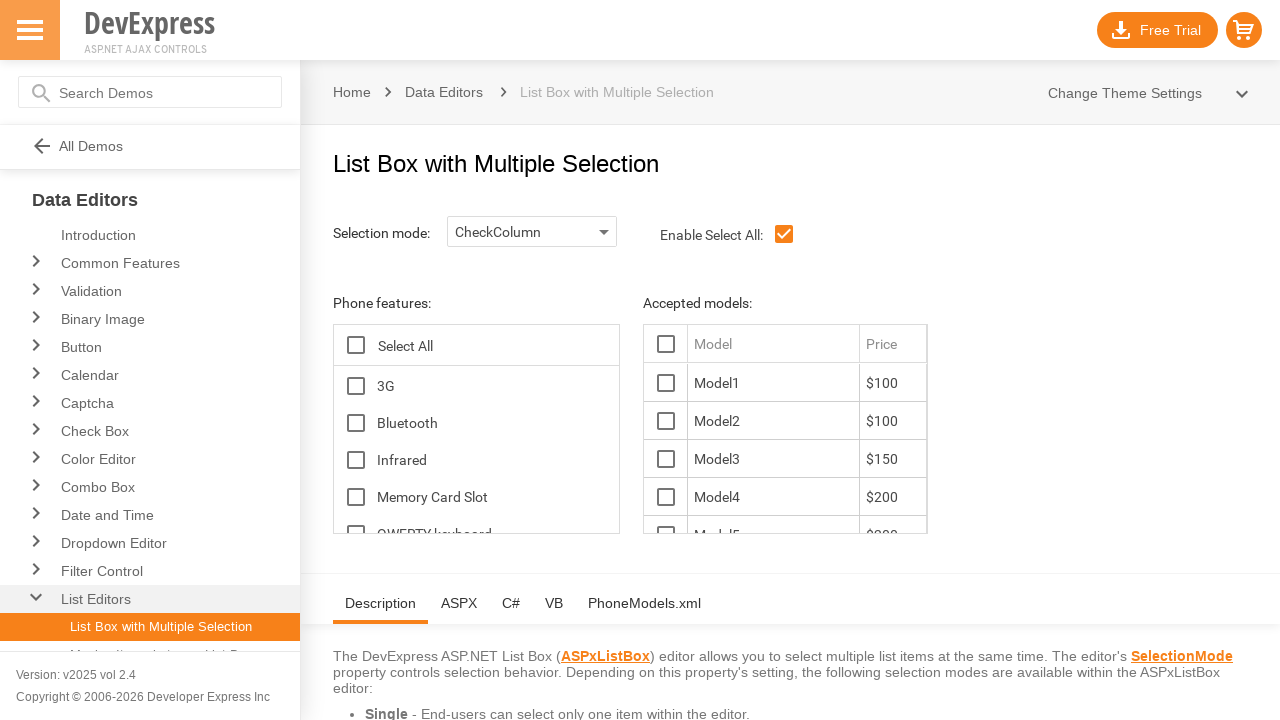

Waited for multi-select list component to load
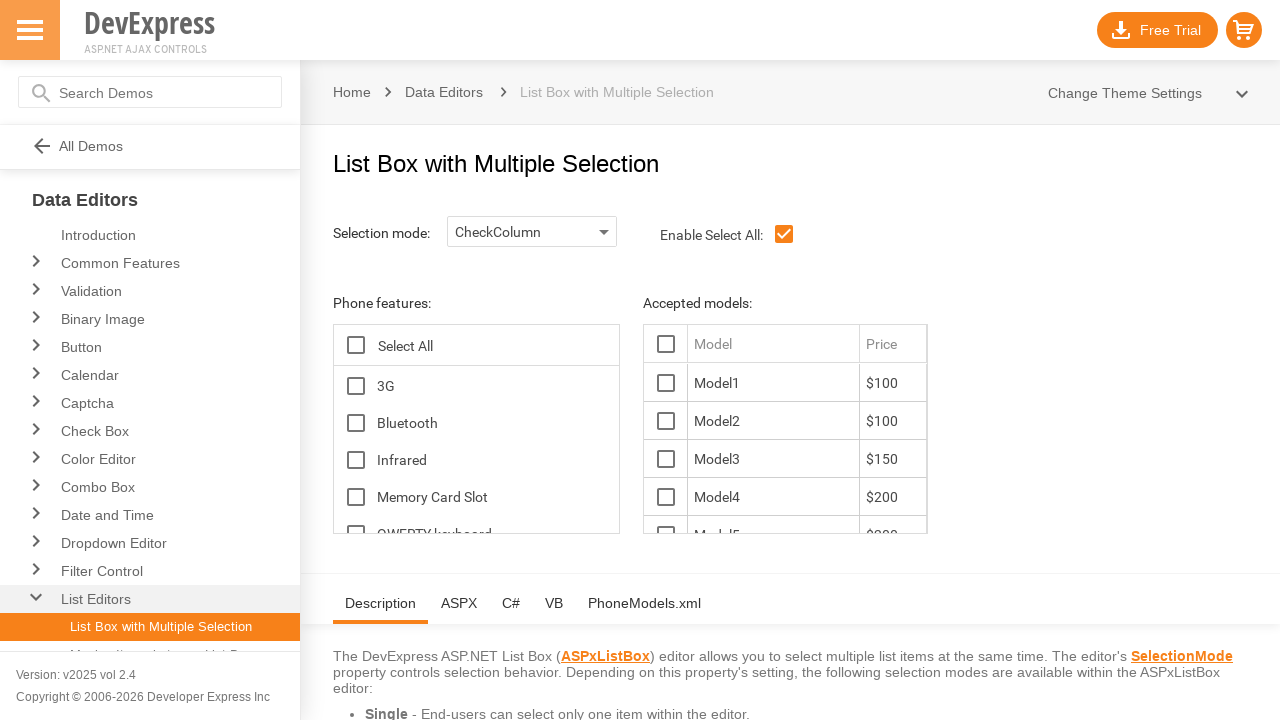

Located all list option elements in multi-select component
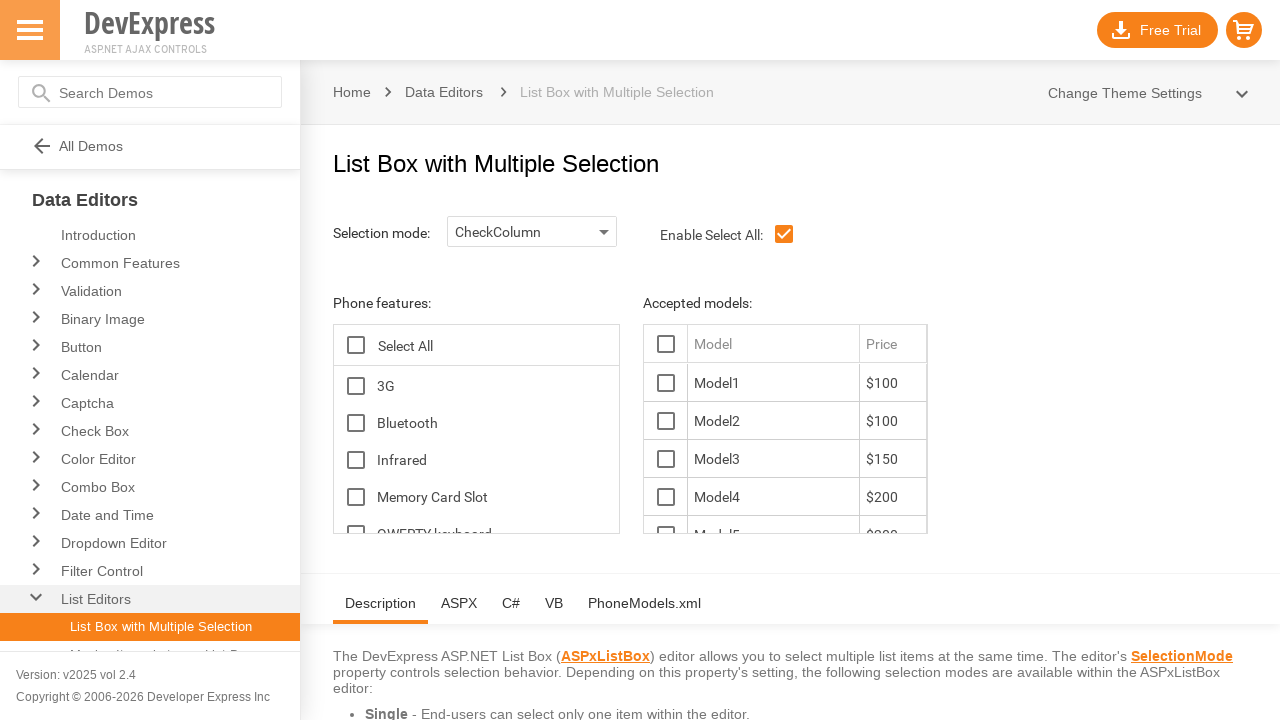

Waited for first list option to become visible
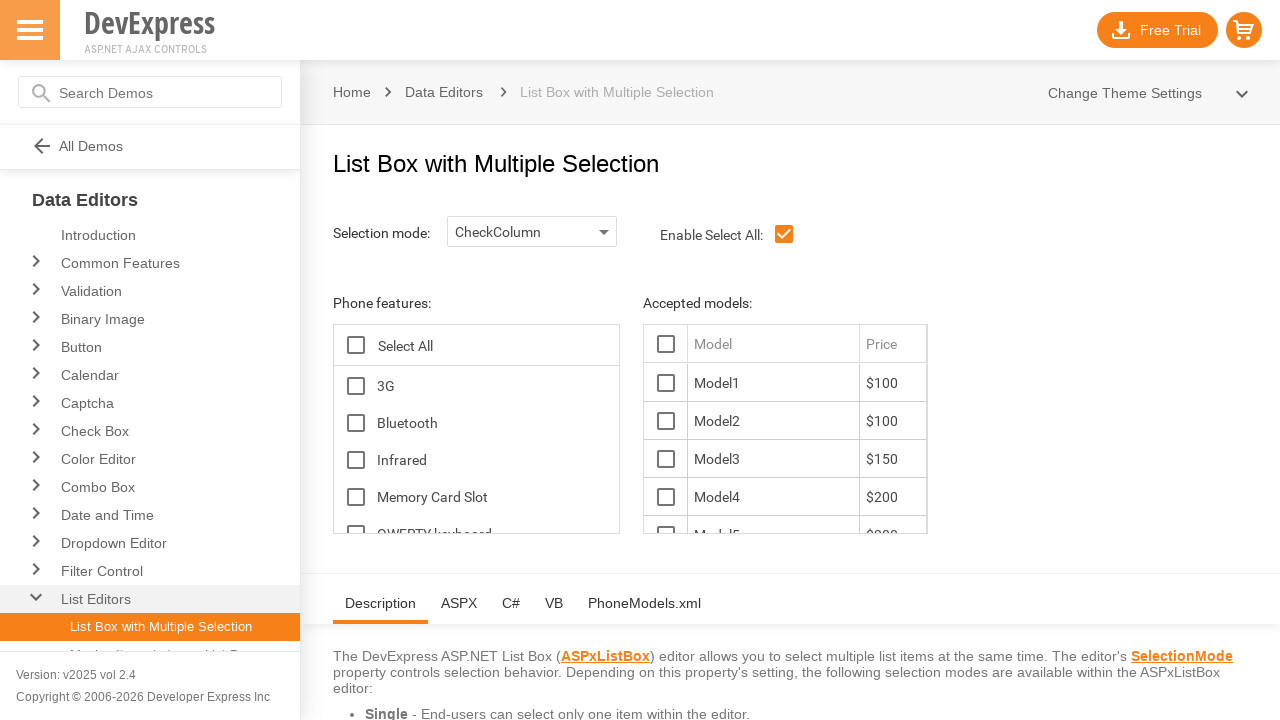

Retrieved count of available options: 6
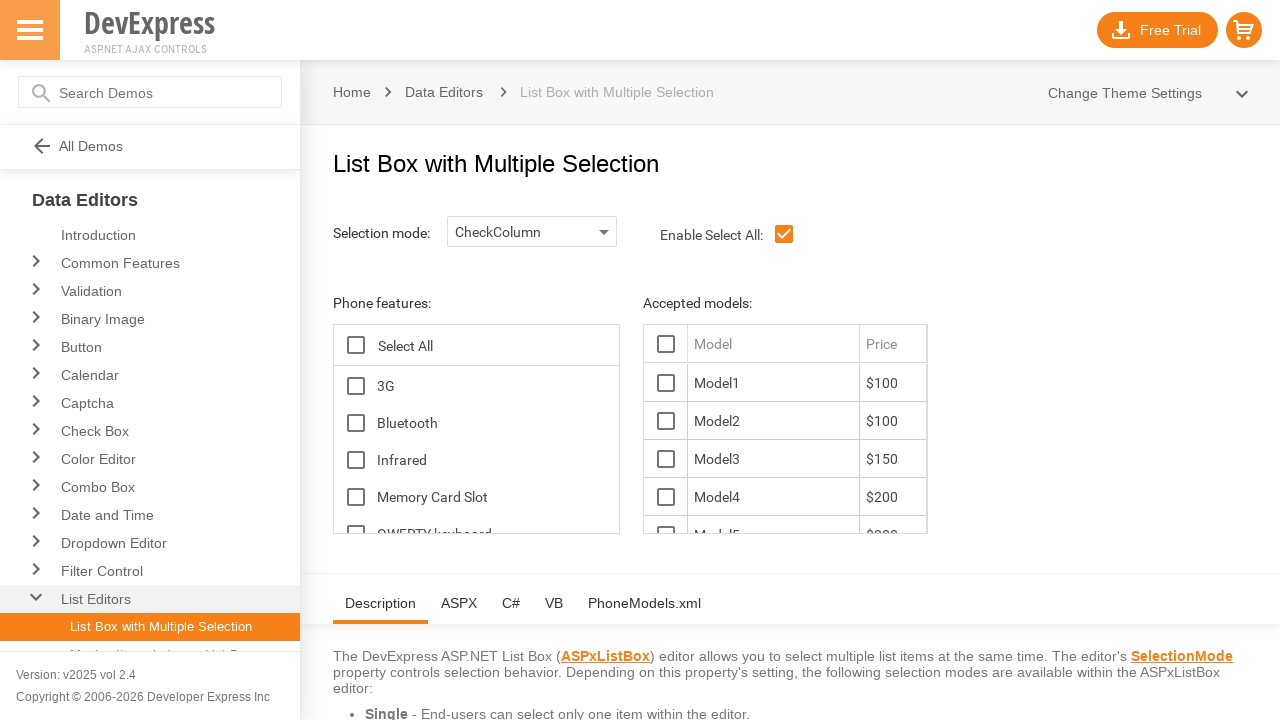

Found and clicked 'QWERTY keyboard' option at index 4 at (498, 514) on xpath=//table[contains(@id,'ContentHolder_lbFeatures_LBT')]/tr/td[2] >> nth=4
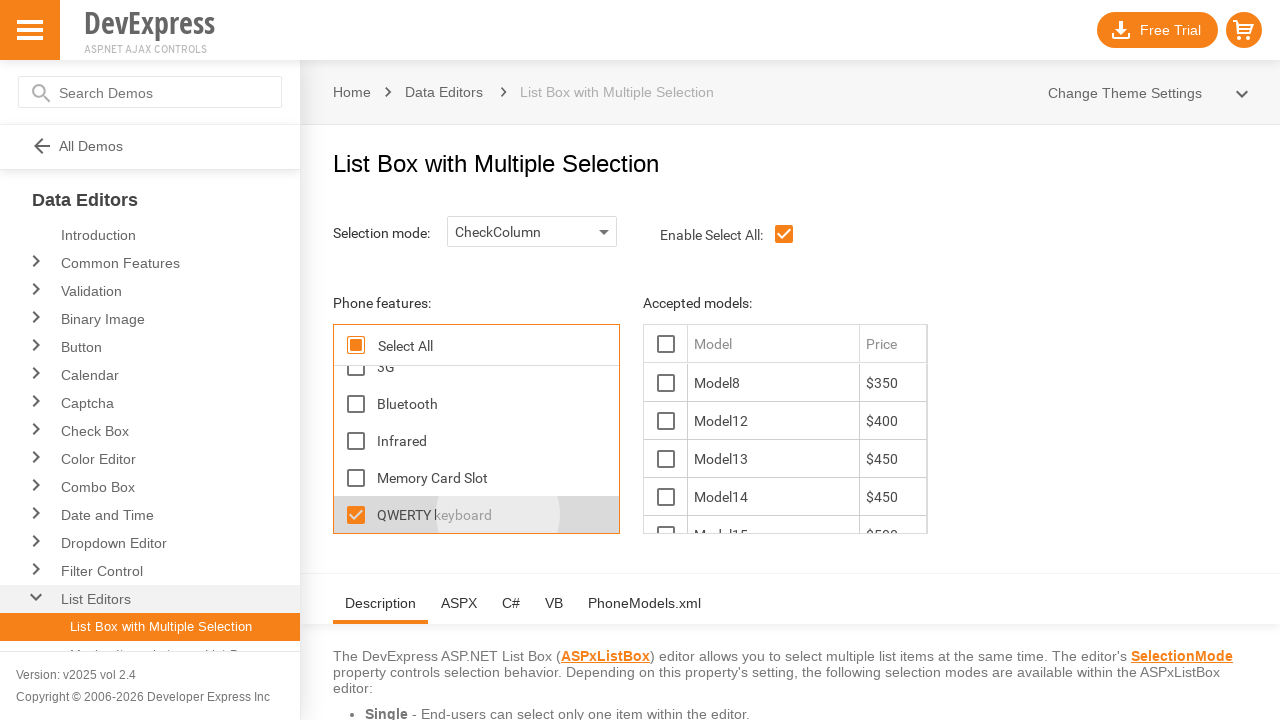

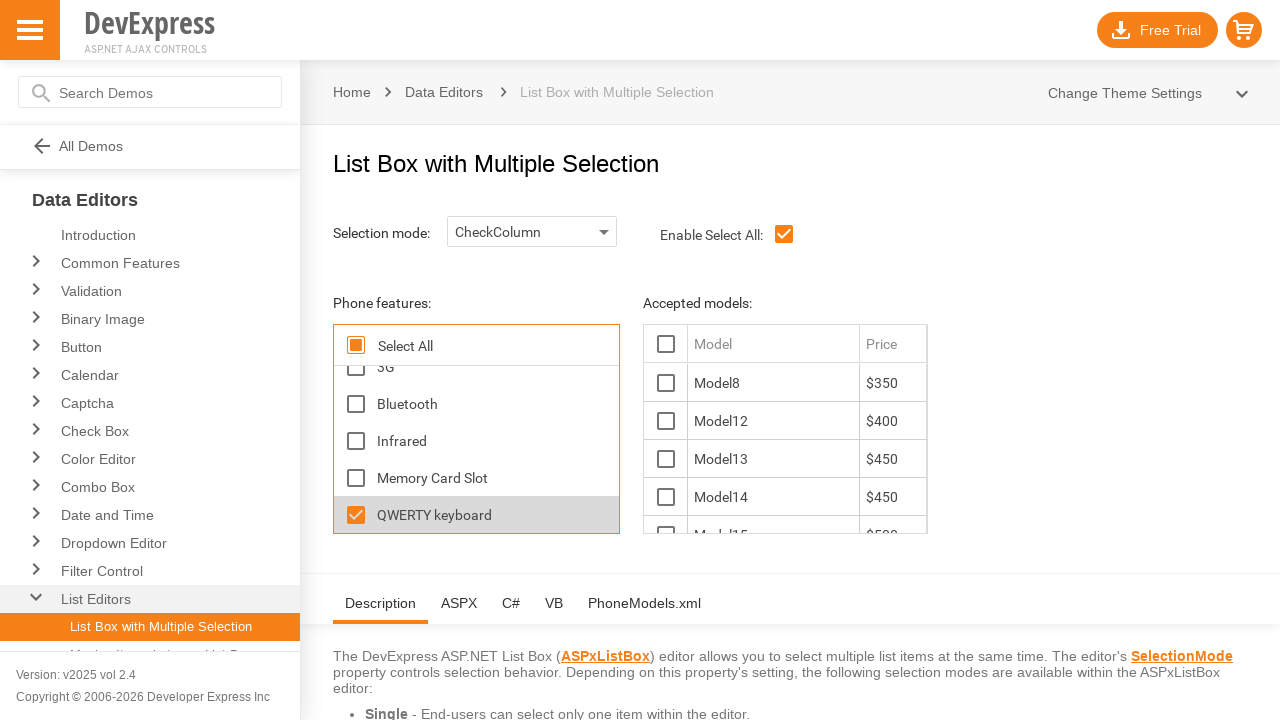